Tests the text input functionality on UI Testing Playground by entering text into an input field and clicking a button to verify the button text updates

Starting URL: http://uitestingplayground.com/textinput

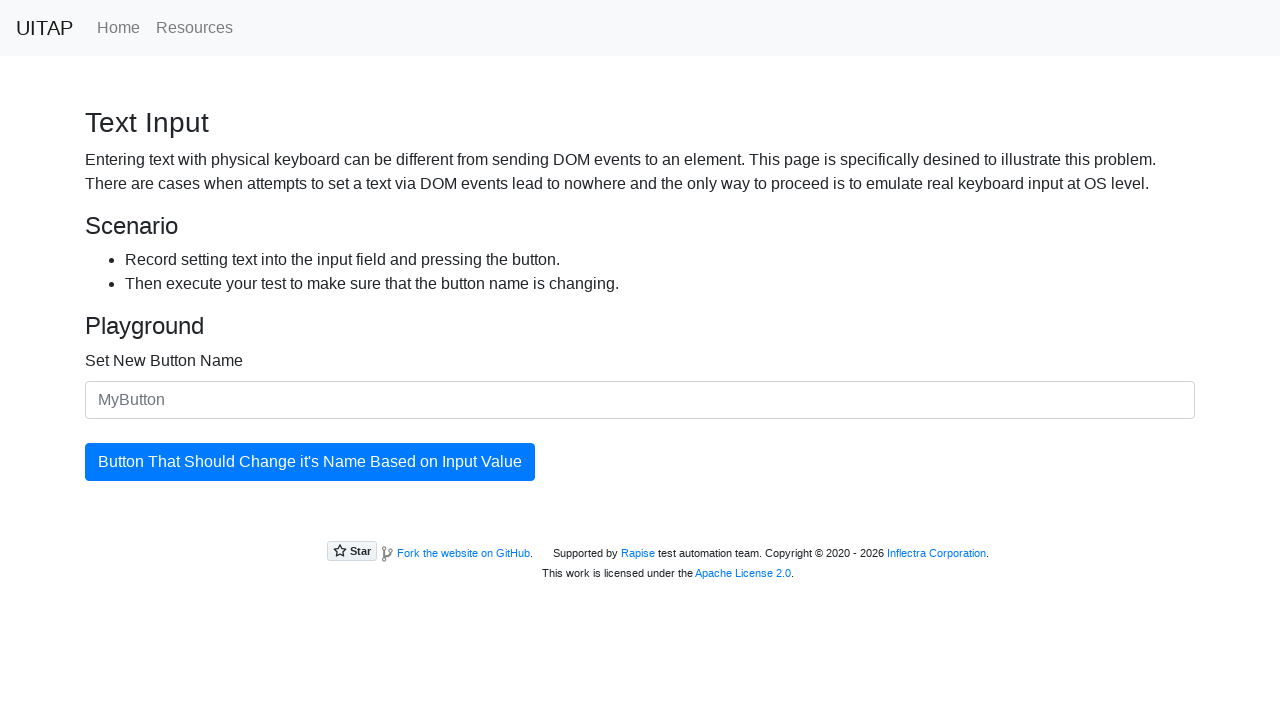

Entered 'SkyPro' into the text input field on input[type='text']
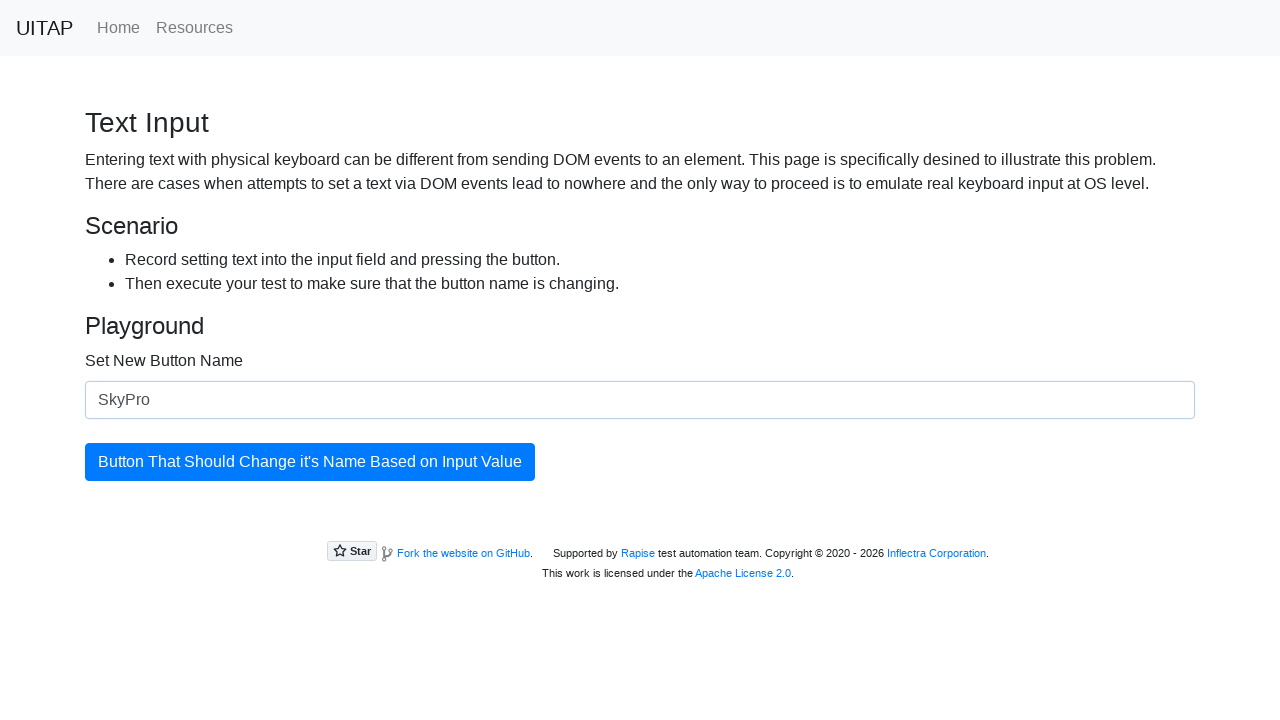

Clicked the primary button to trigger text update at (310, 462) on button.btn.btn-primary
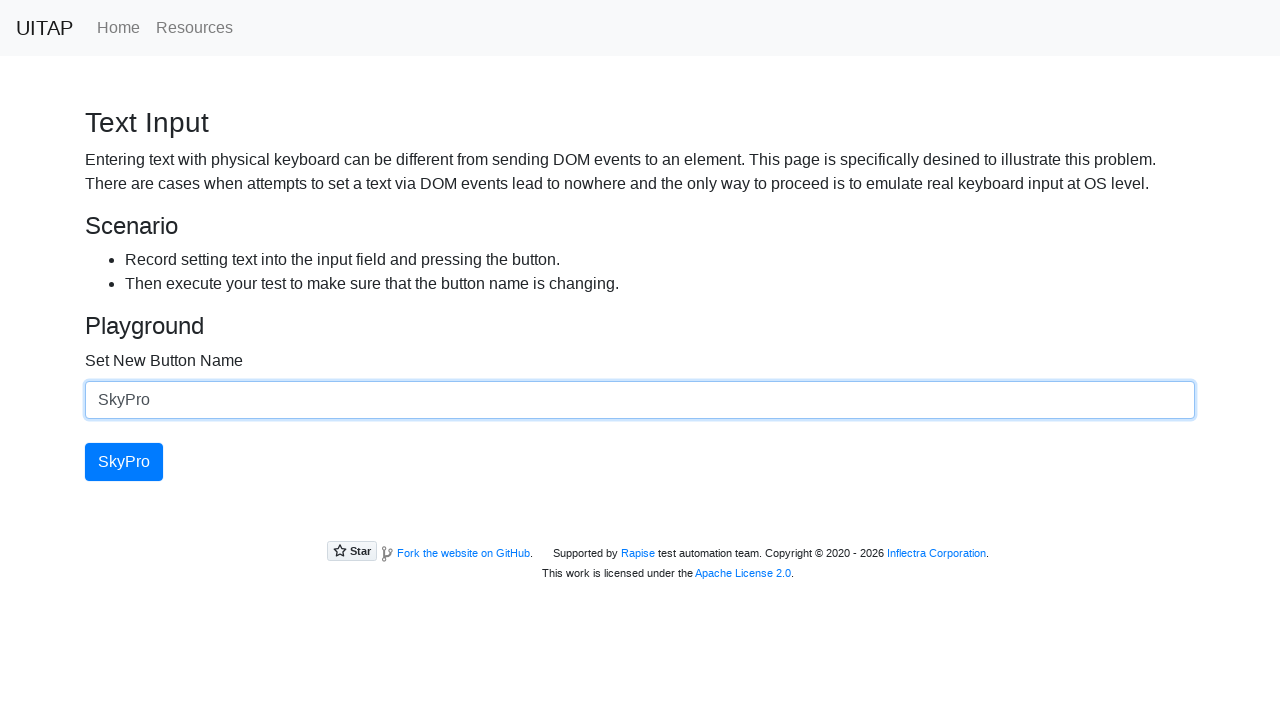

Button text updated and element is visible
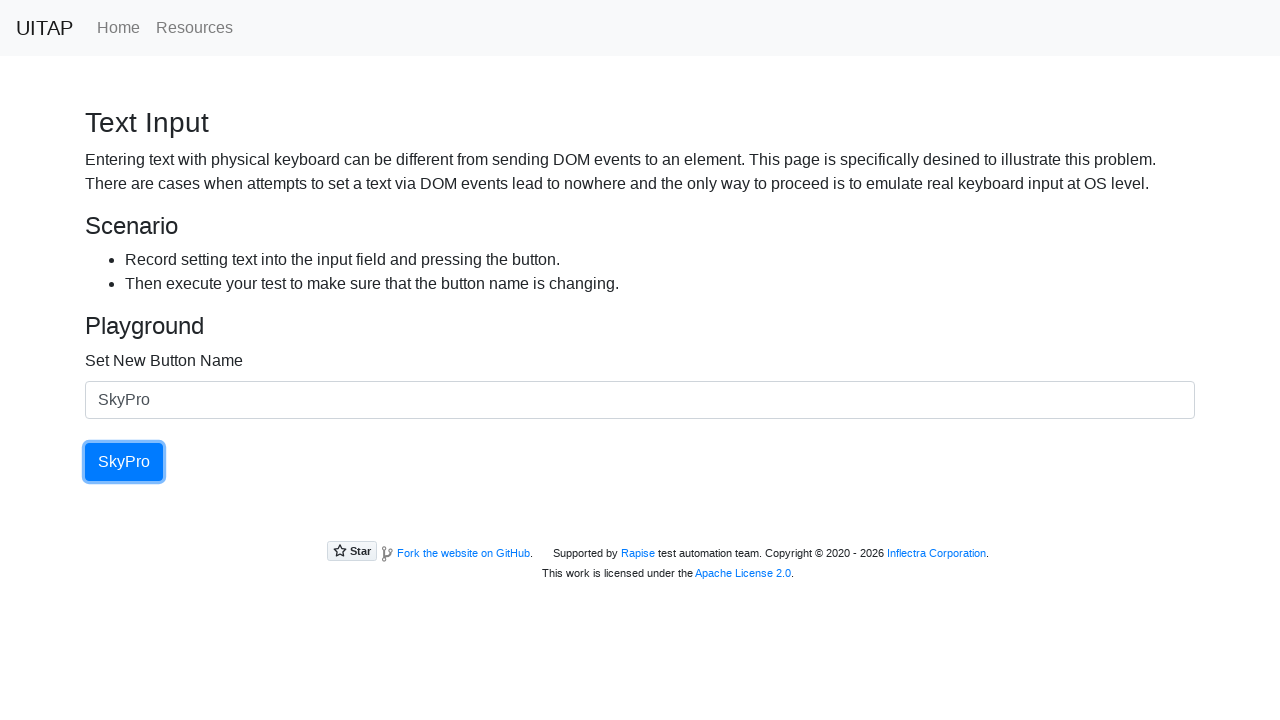

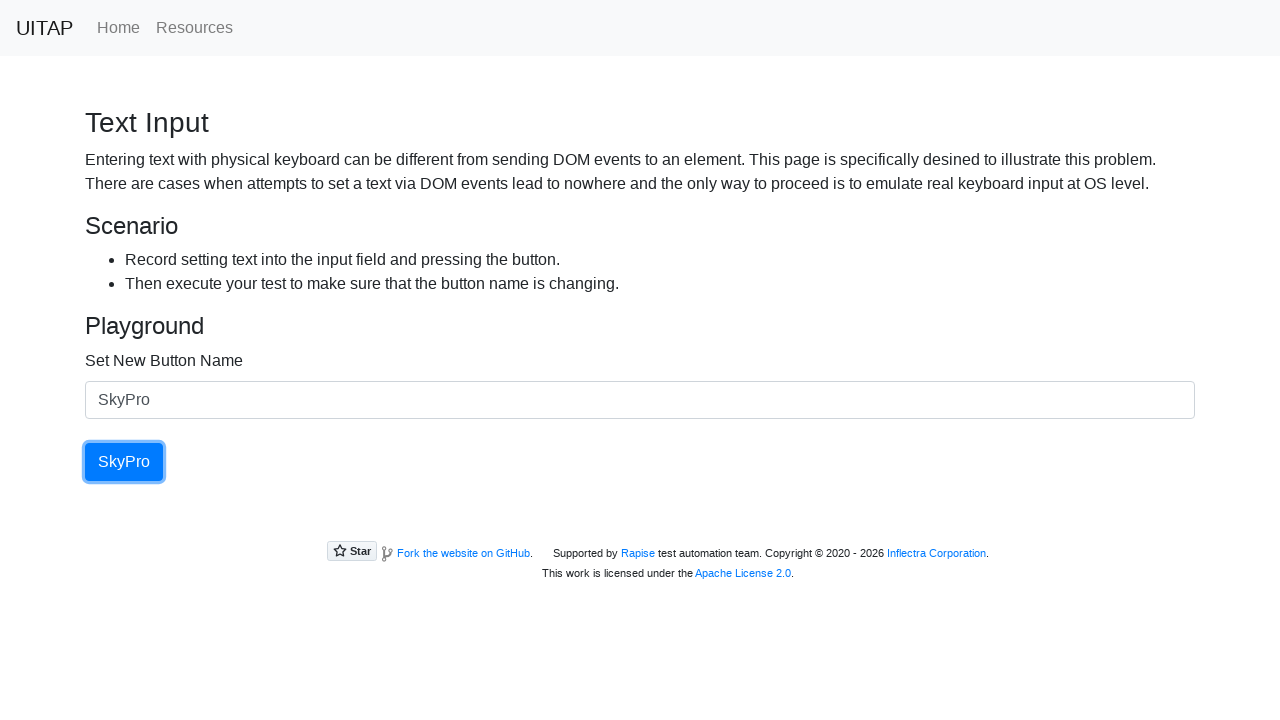